Tests navigation on python.org by finding the PyPI menu item in the top navigation and clicking it to navigate to the PyPI page

Starting URL: https://www.python.org

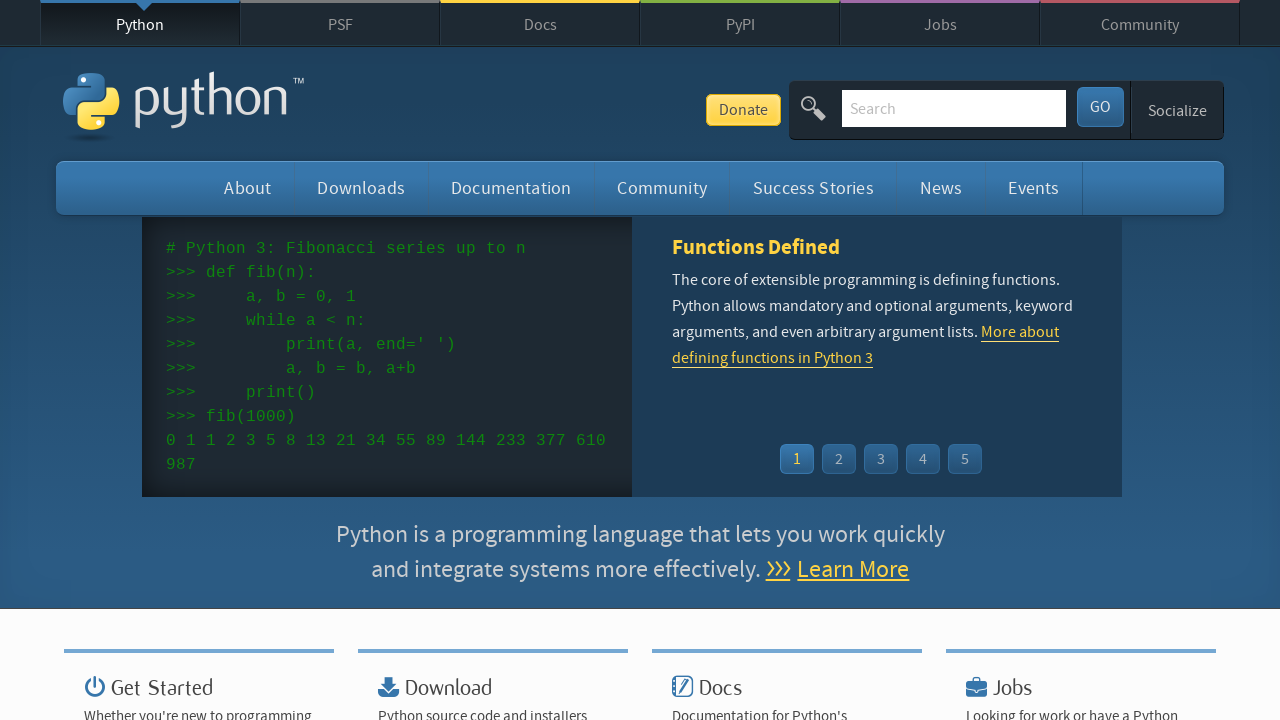

Top navigation menu loaded
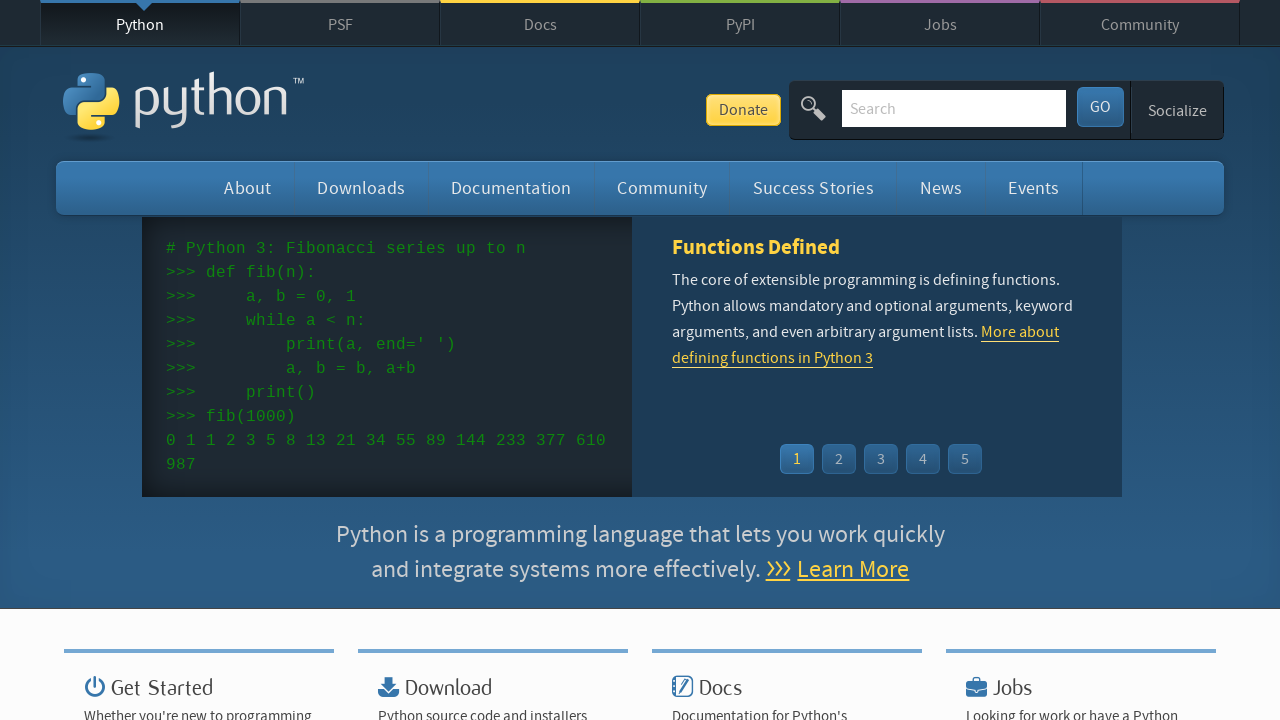

Clicked PyPI menu item in top navigation at (740, 23) on #top ul.menu li:has-text('PyPI')
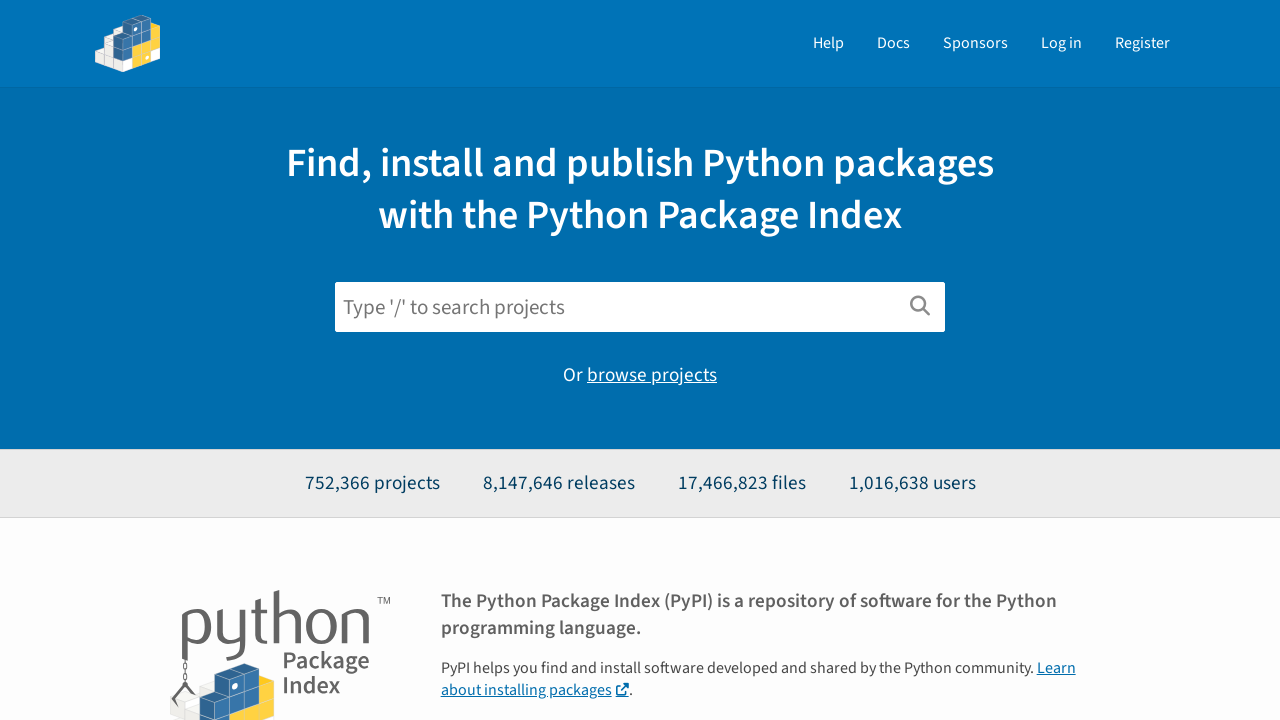

Navigation to PyPI page completed
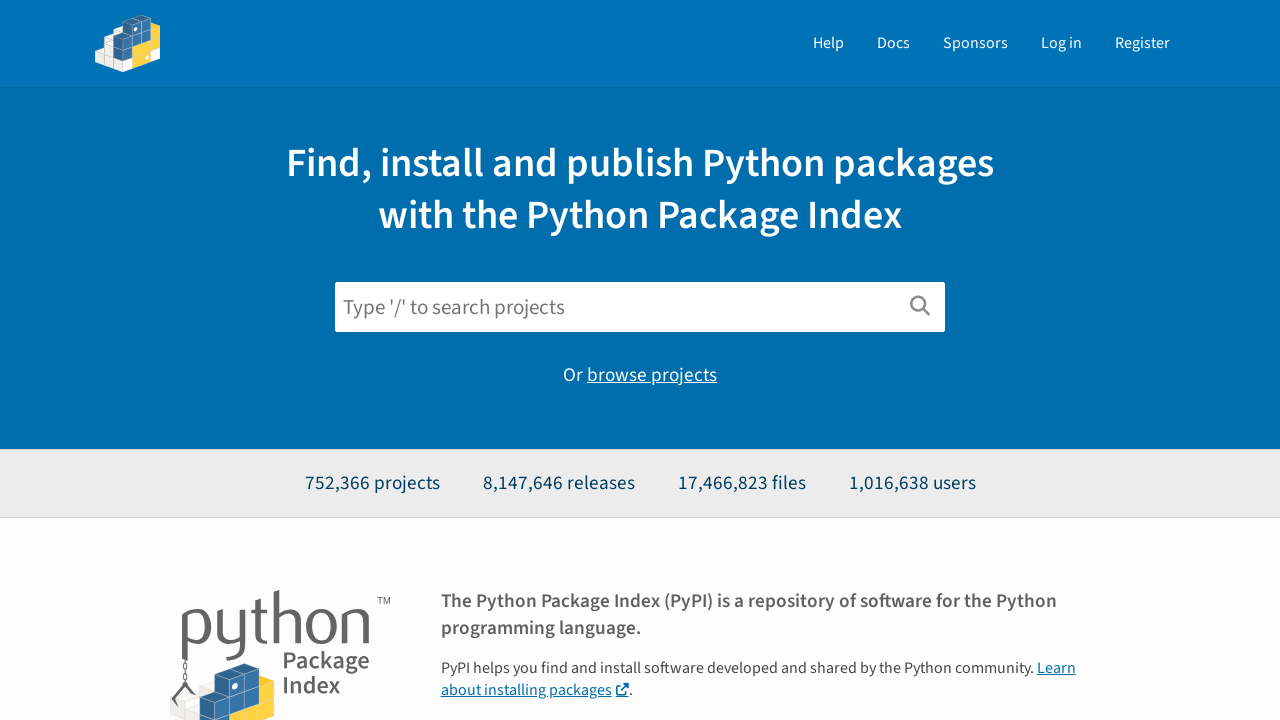

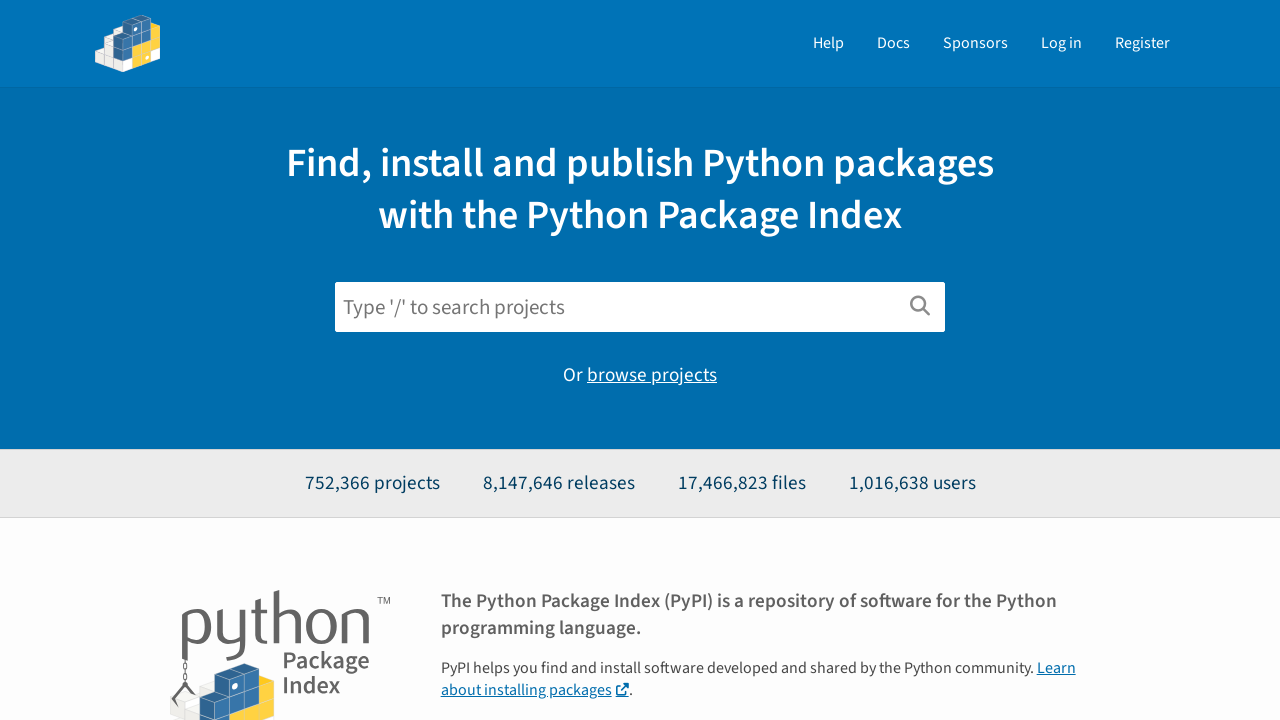